Tests single input field functionality by entering text and verifying the message is displayed

Starting URL: https://www.lambdatest.com/selenium-playground/simple-form-demo

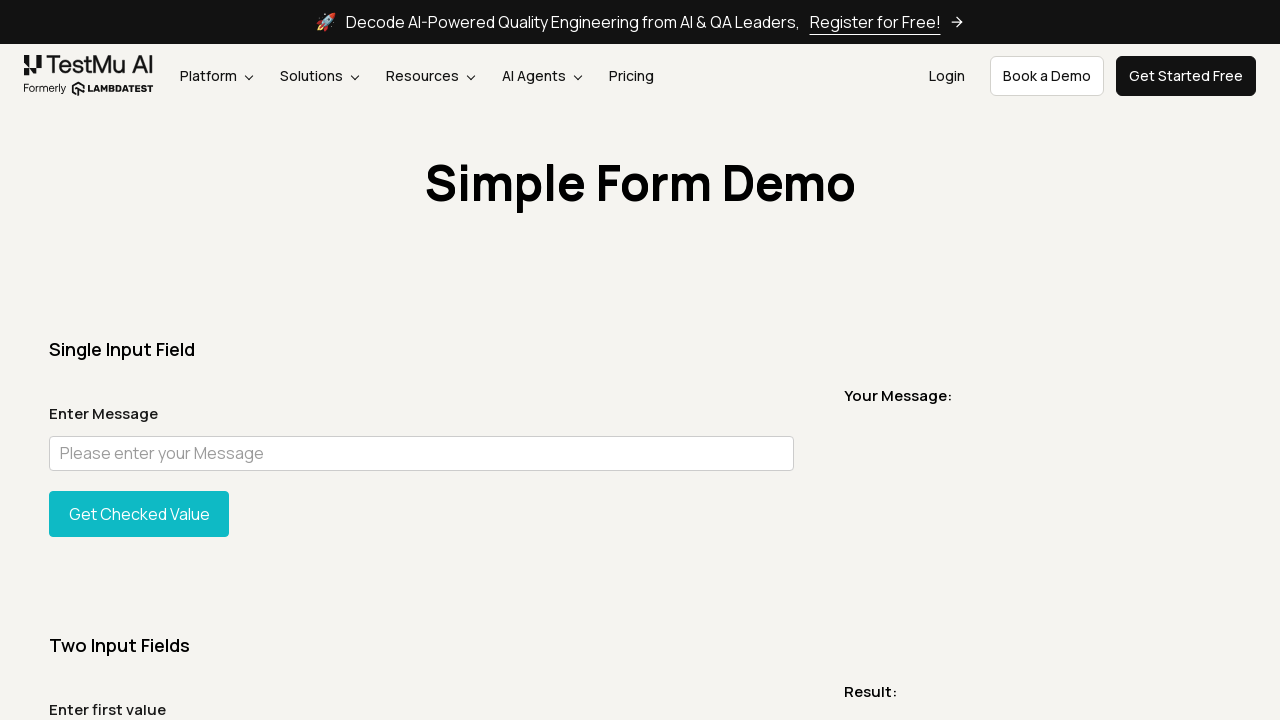

Entered 'test' in the user message input field on #user-message
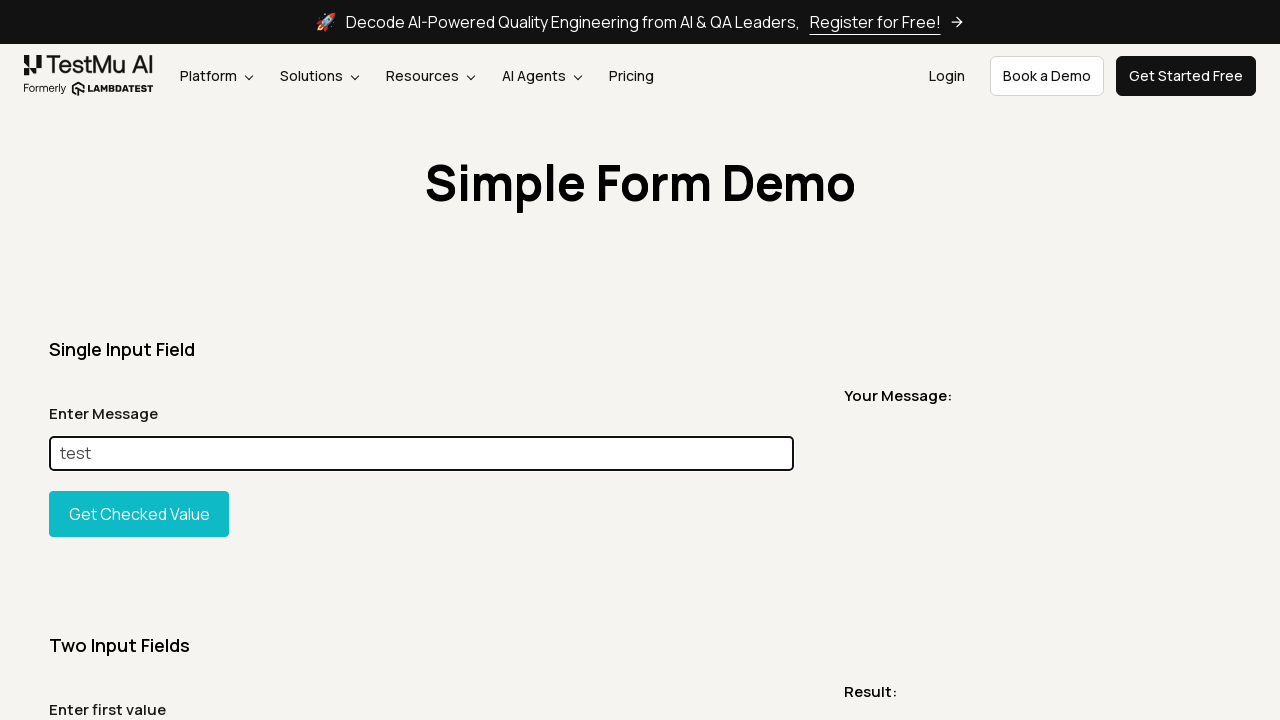

Clicked the 'Show Message' button at (139, 514) on #showInput
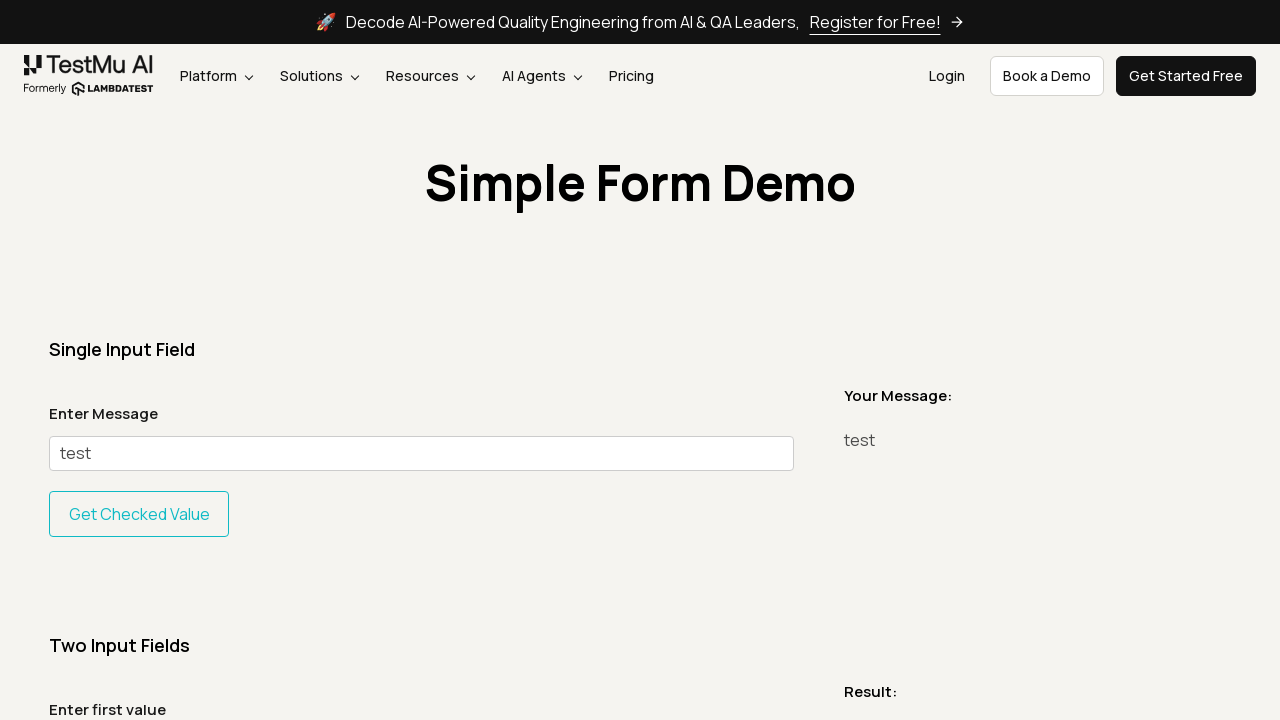

Message element became visible, confirming test passed
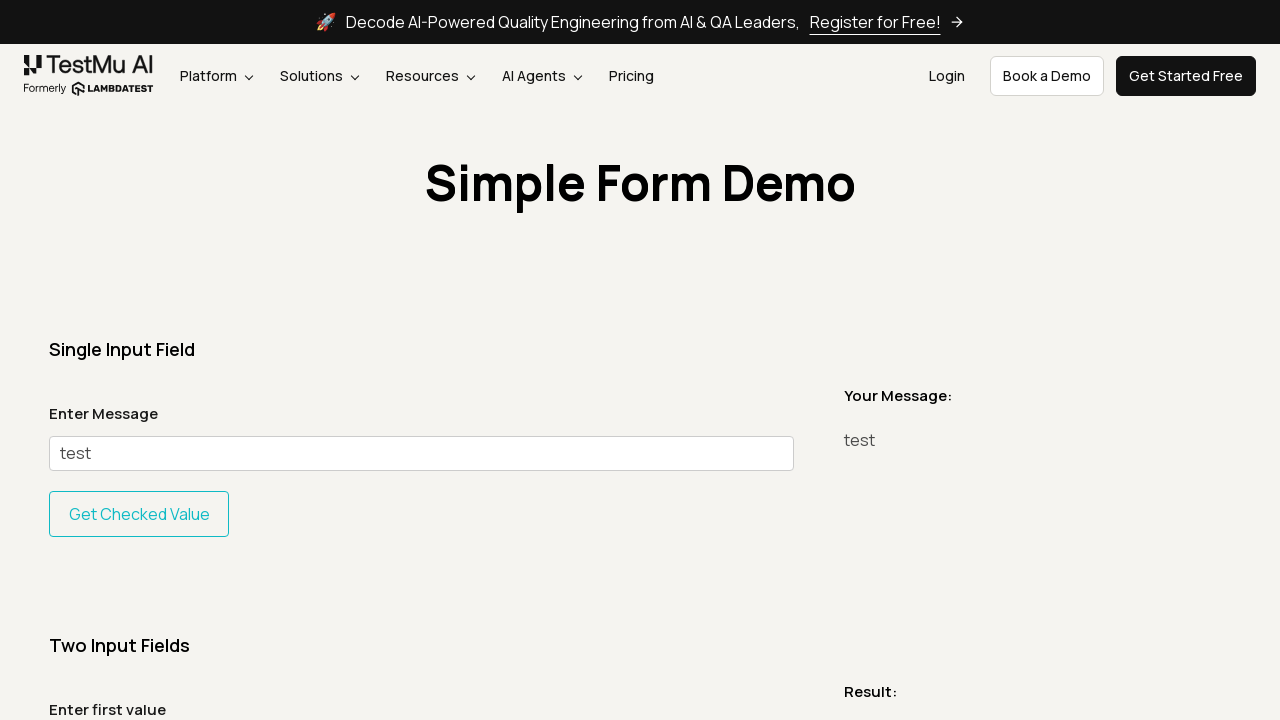

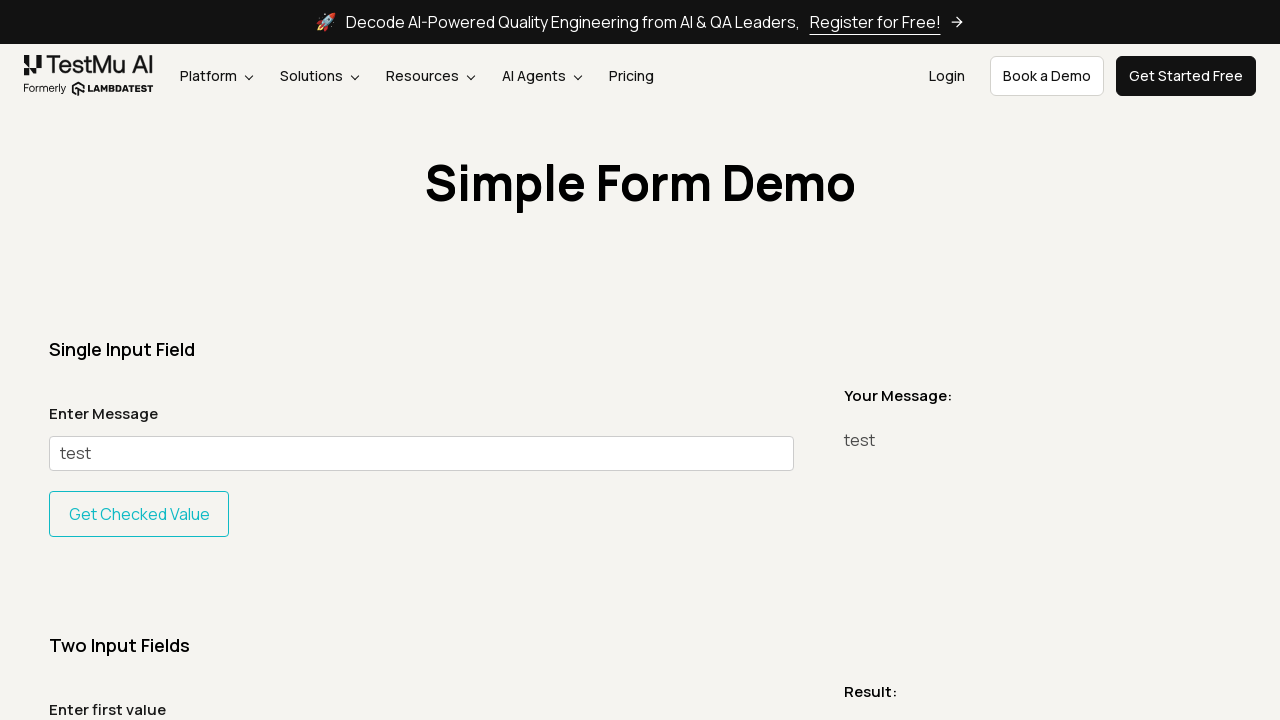